Tests right-click context menu functionality by performing a right-click on a designated area, verifying and dismissing the resulting alert, then clicking a link that opens in a new tab and verifying the content on the new page.

Starting URL: https://the-internet.herokuapp.com/context_menu

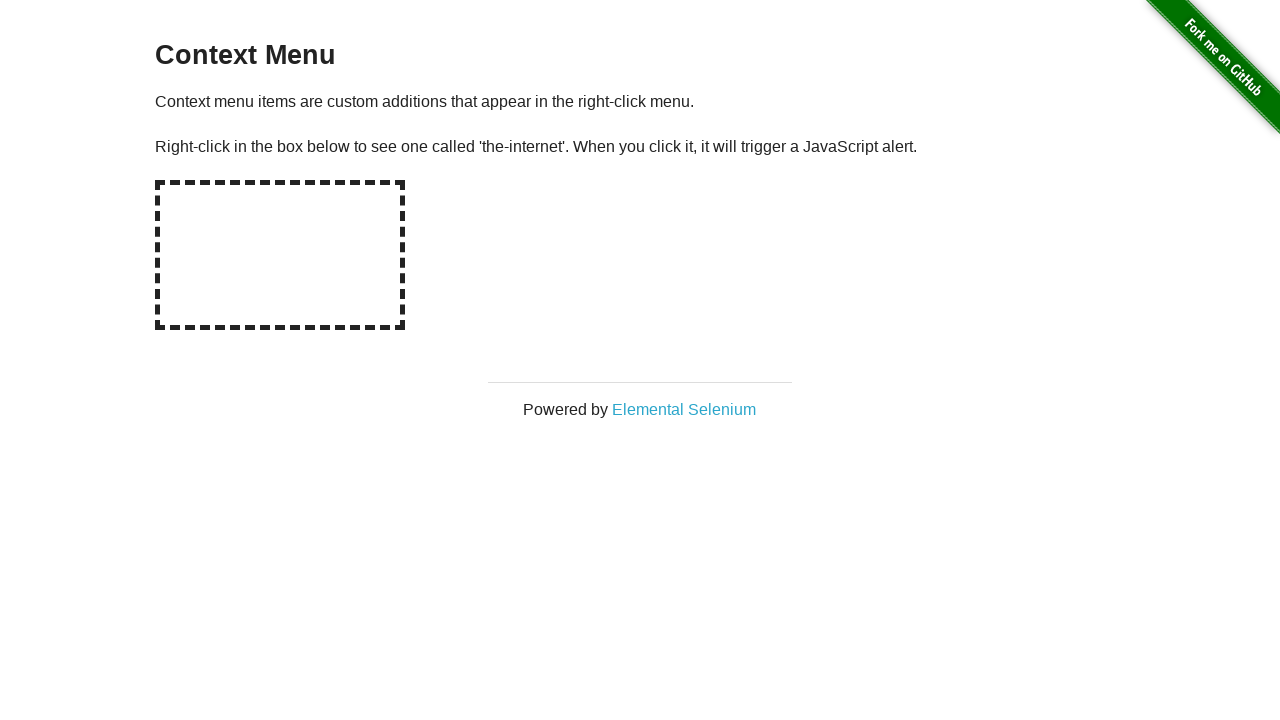

Right-clicked on the hot-spot area to trigger context menu at (280, 255) on #hot-spot
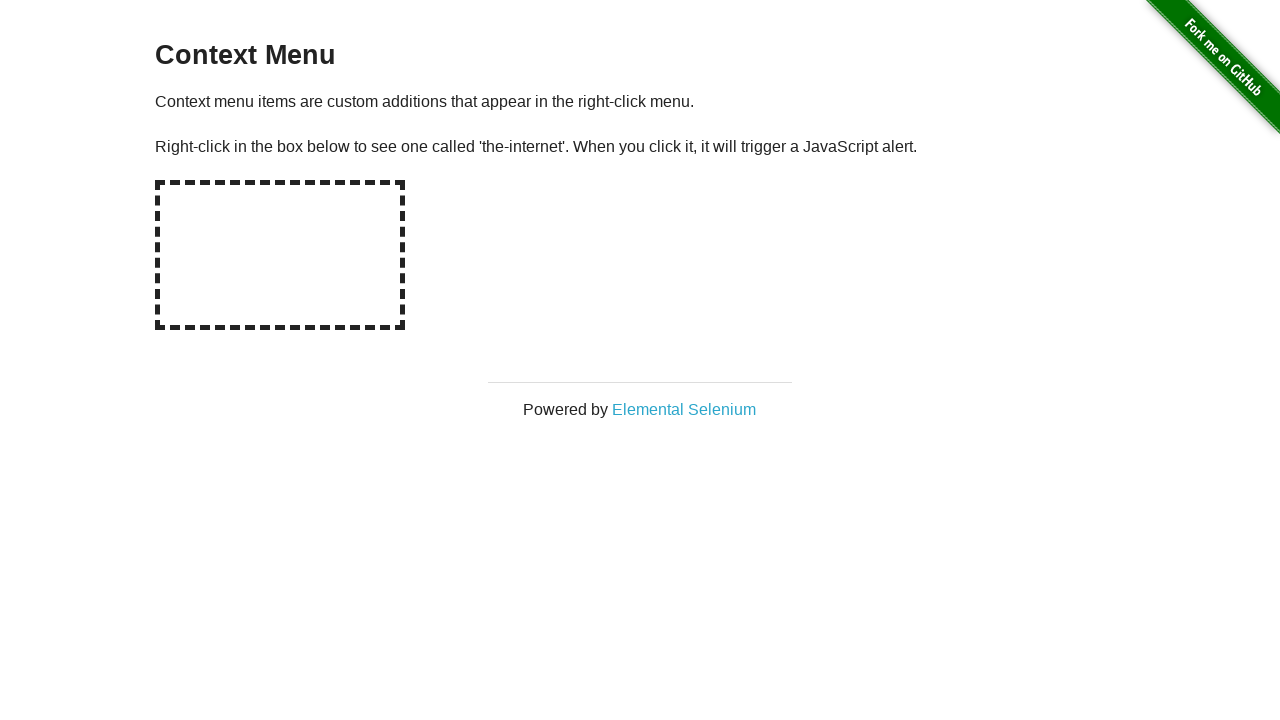

Evaluated alert text from window object
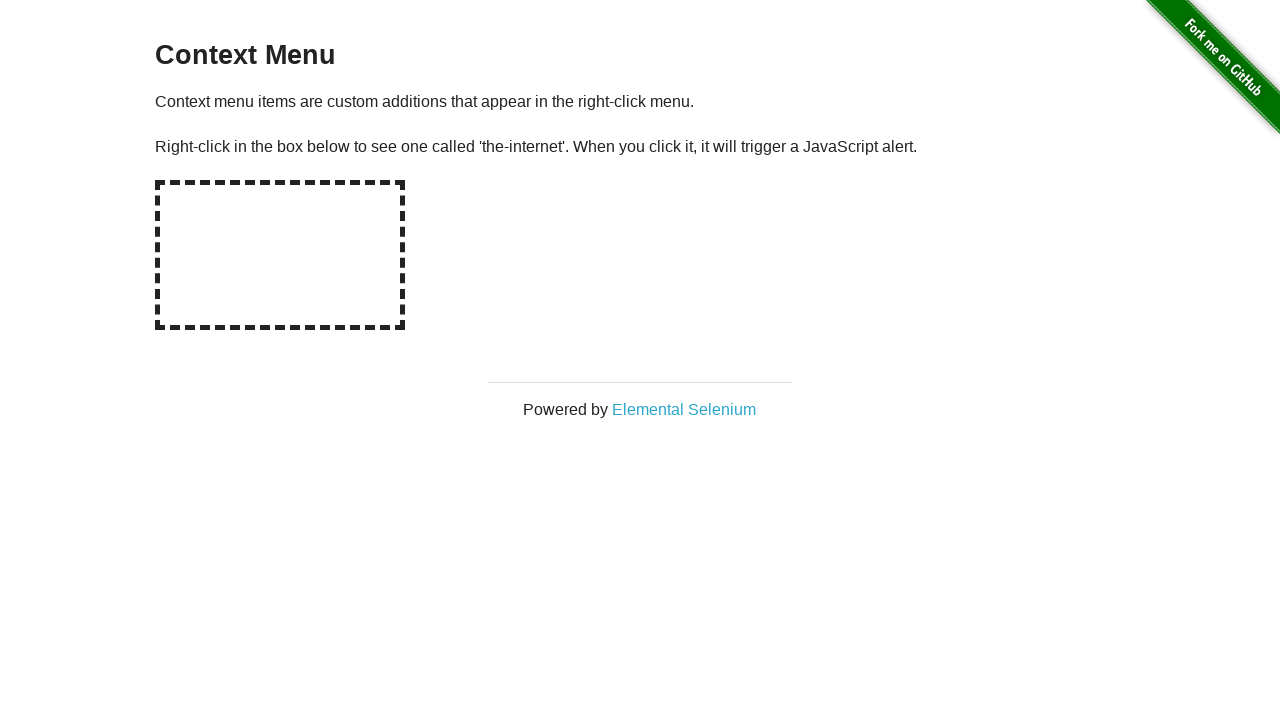

Set up dialog handler to accept dialogs
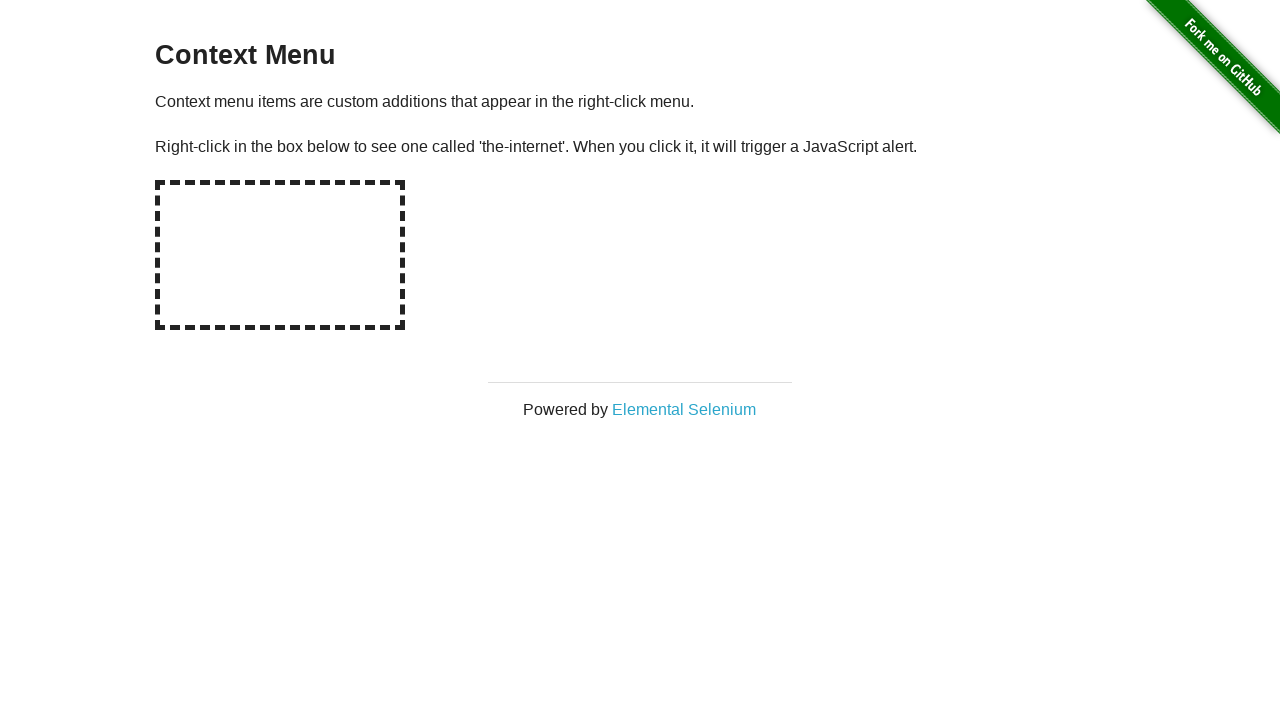

Right-clicked on hot-spot again to trigger context menu and dialog at (280, 255) on #hot-spot
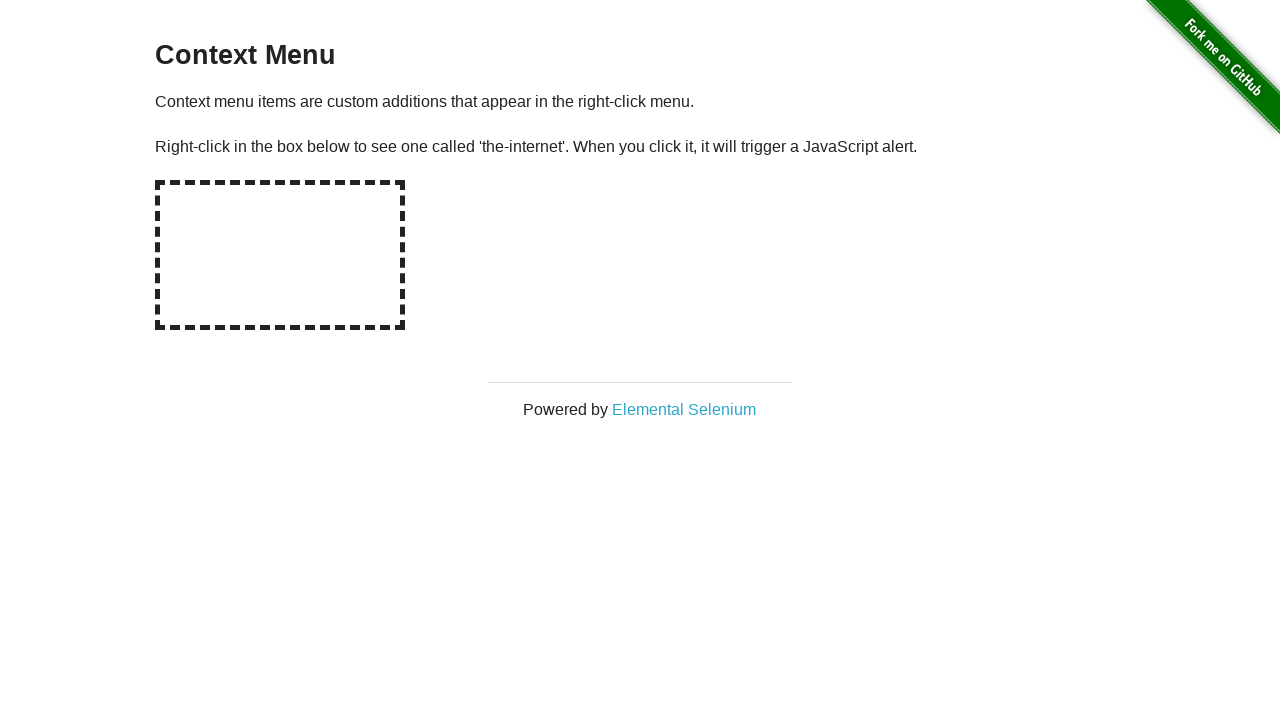

Clicked on 'Elemental Selenium' link to open in new tab at (684, 409) on xpath=//a[text()='Elemental Selenium']
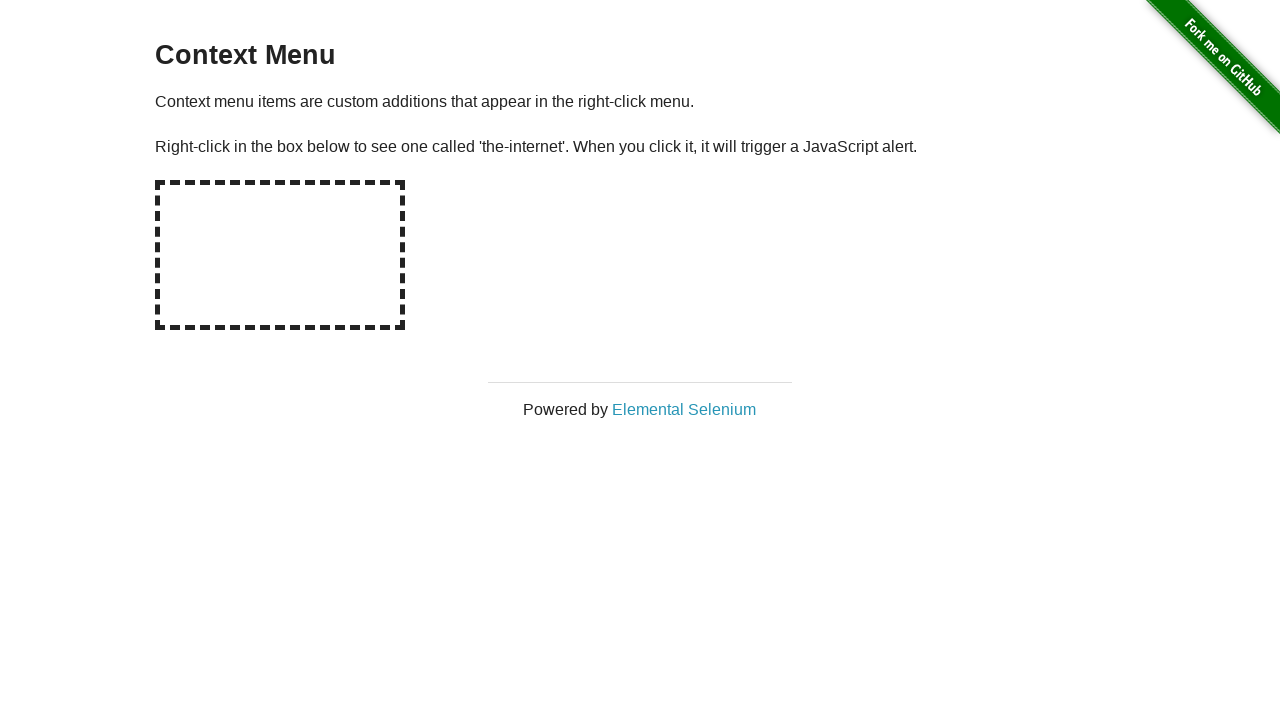

Switched to newly opened page/tab
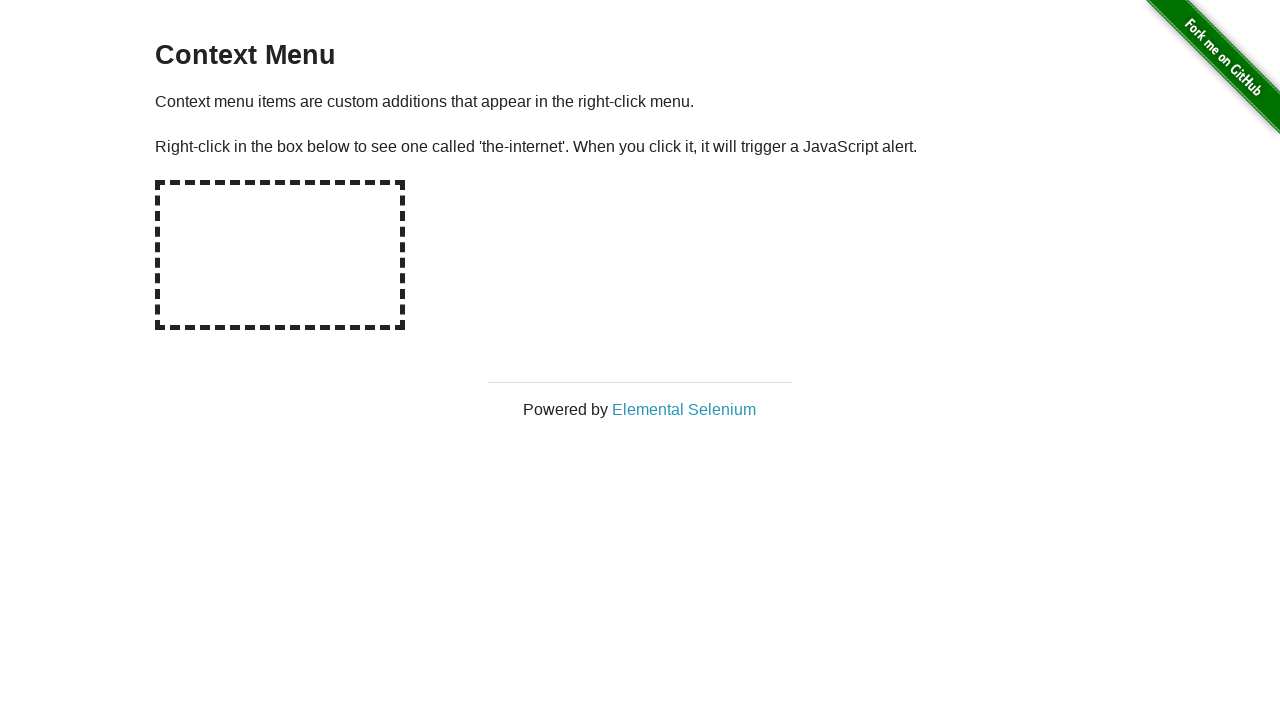

Waited for new page to fully load
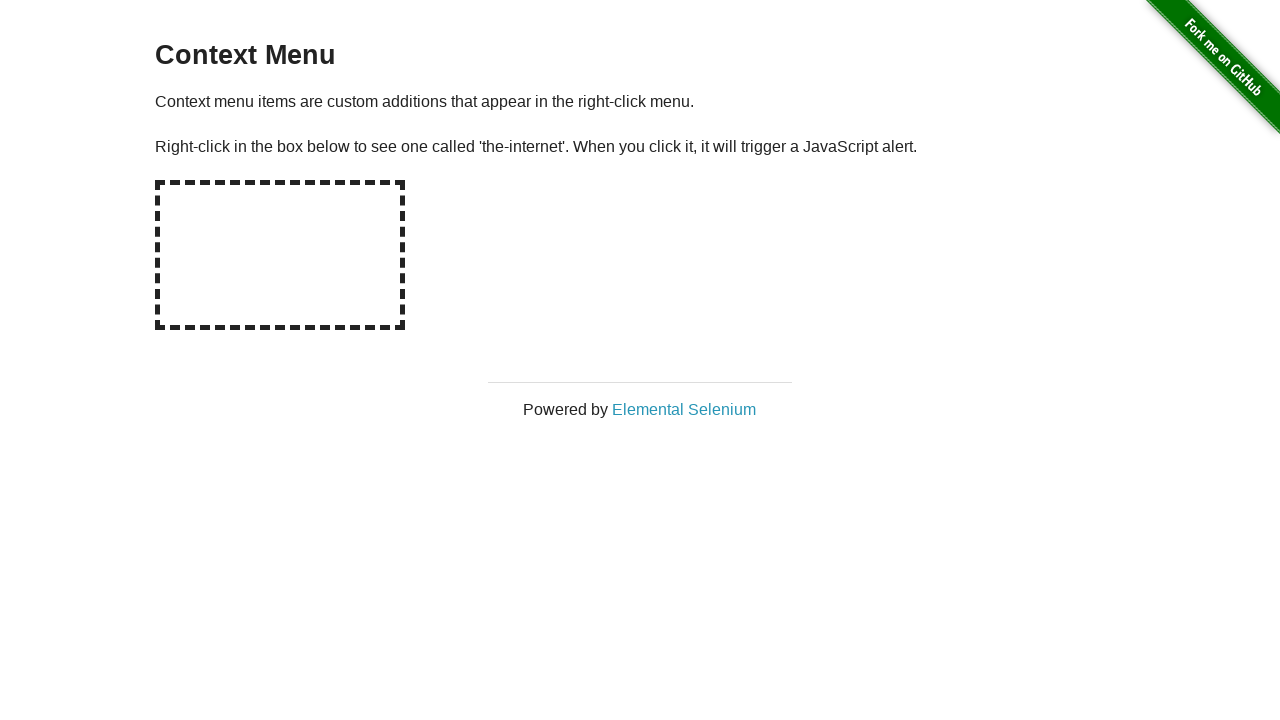

Located h1 element on new page
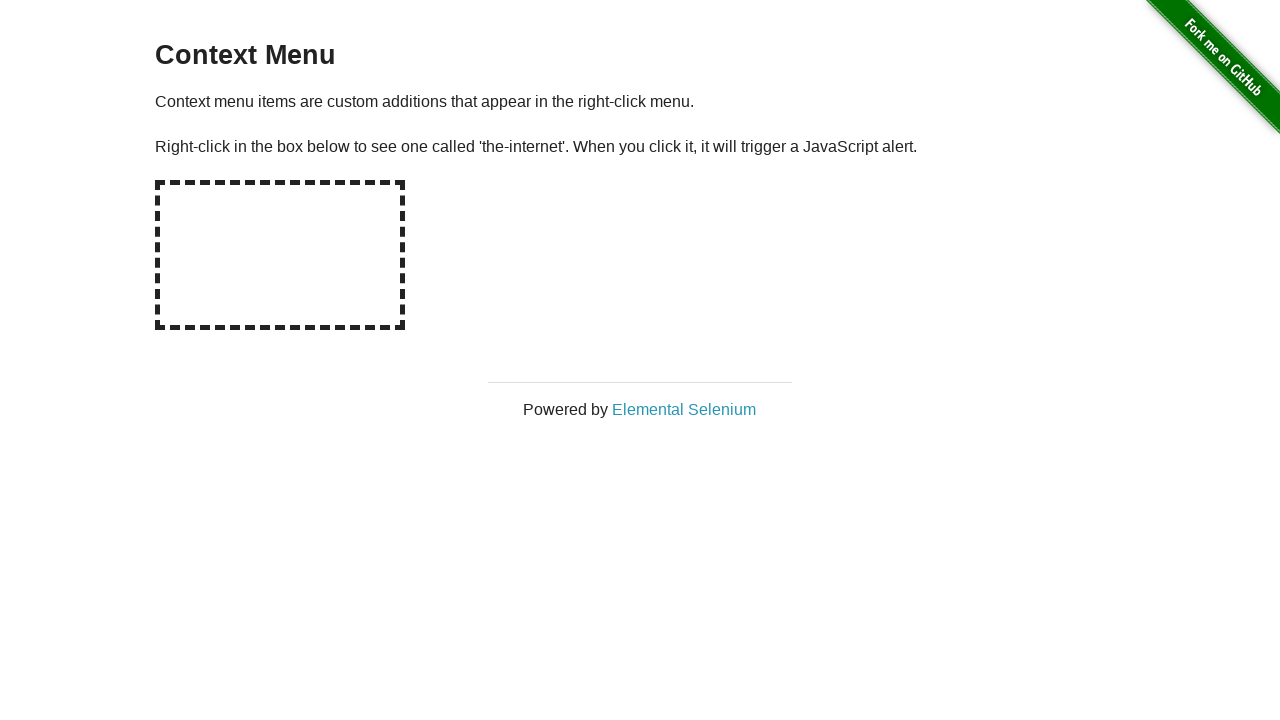

Verified h1 element is visible on new page
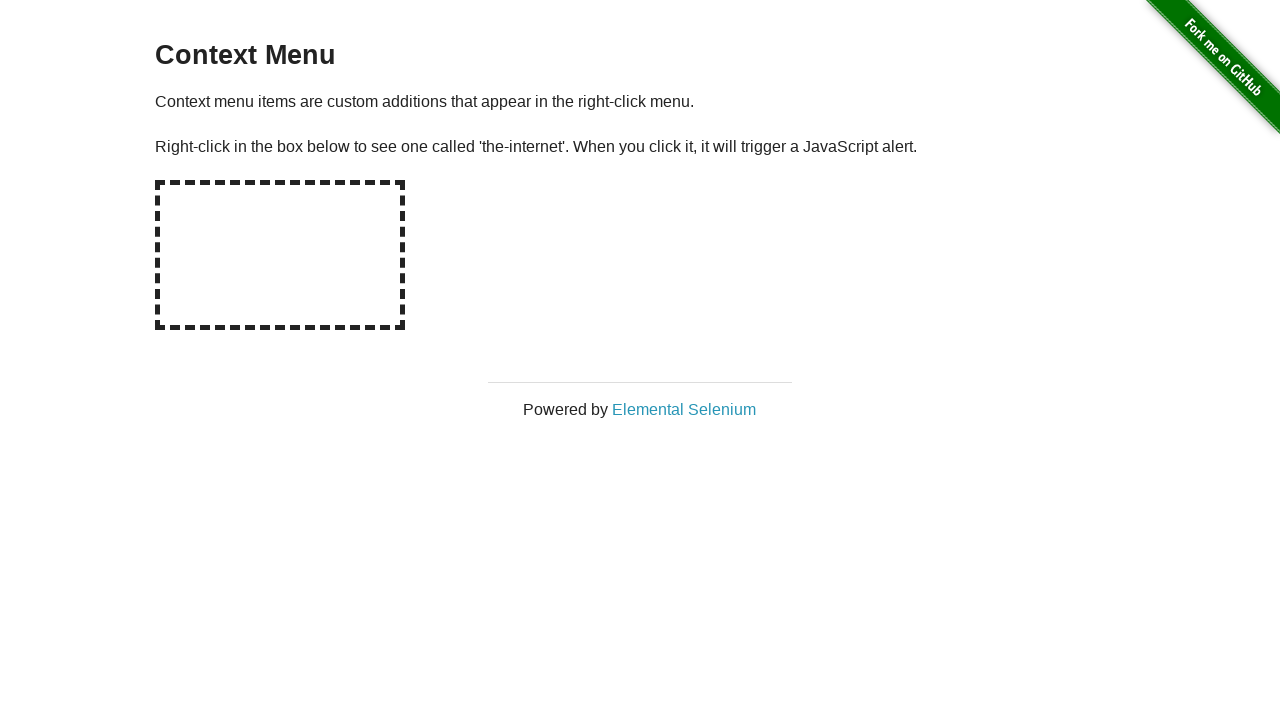

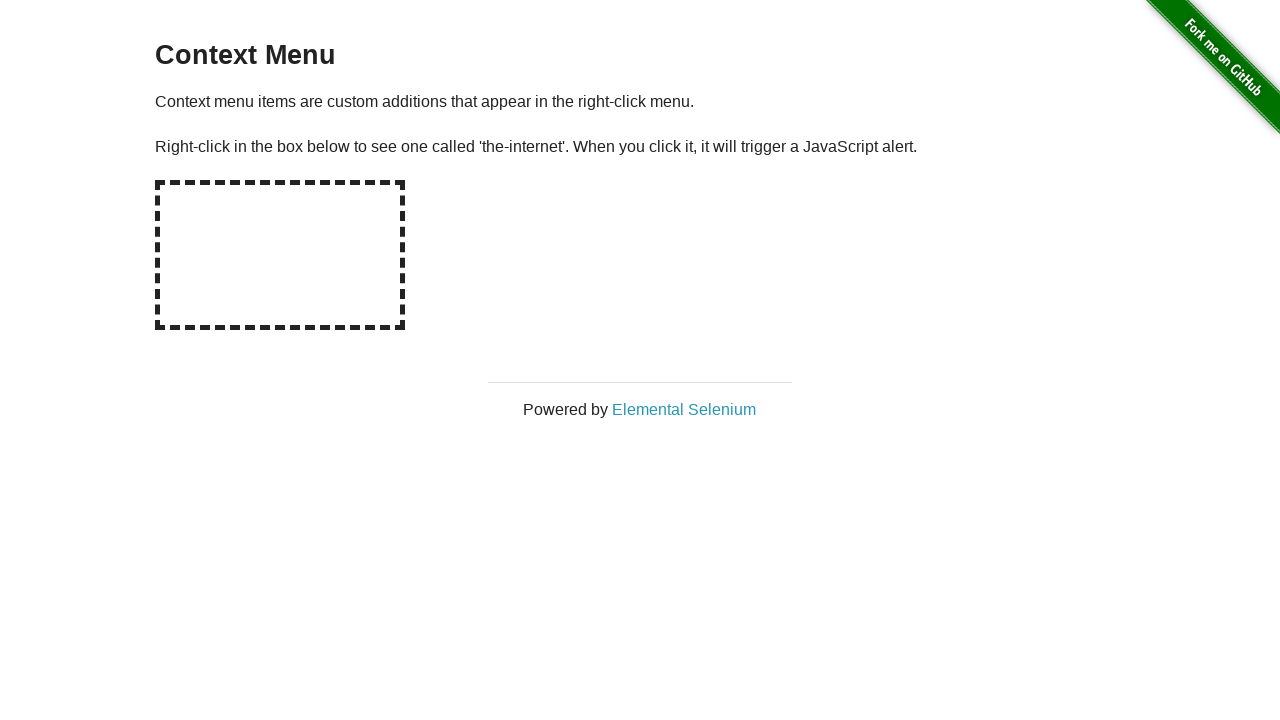